Navigates to the Zeiss website homepage and waits for the page to load. This is a minimal script that only performs navigation without any additional interactions.

Starting URL: https://zeiss.com

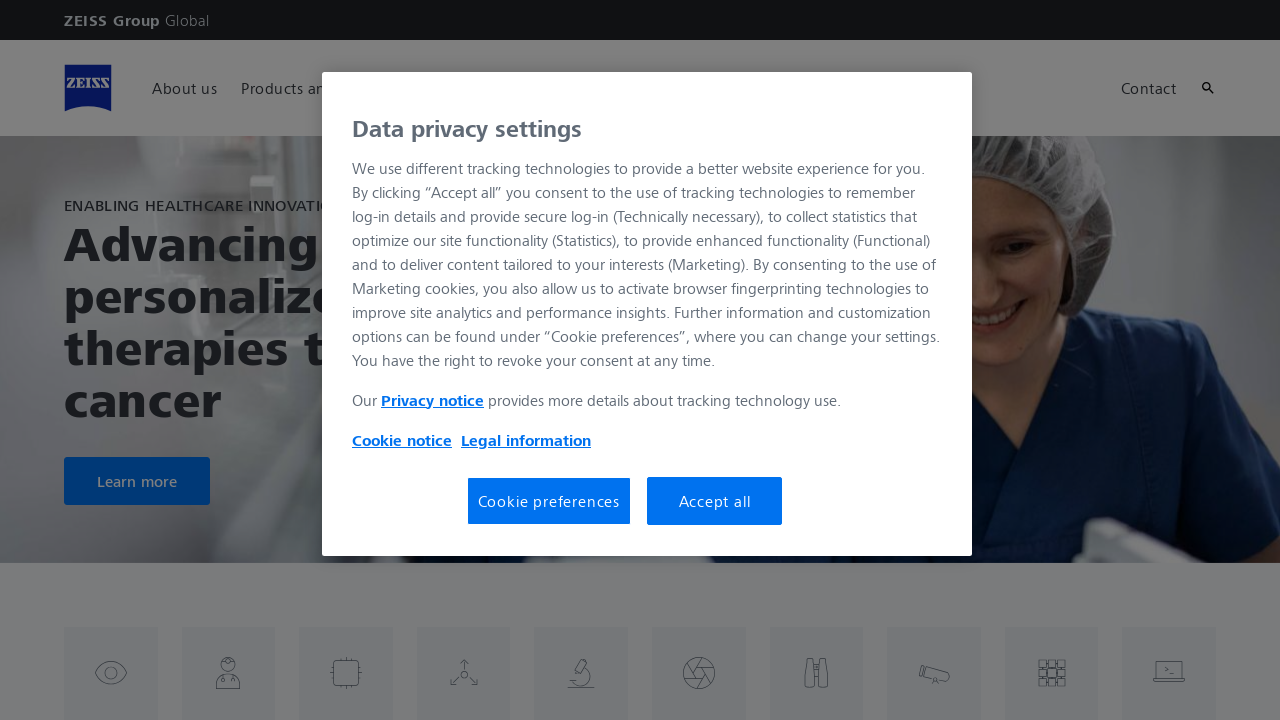

Navigated to Zeiss website homepage
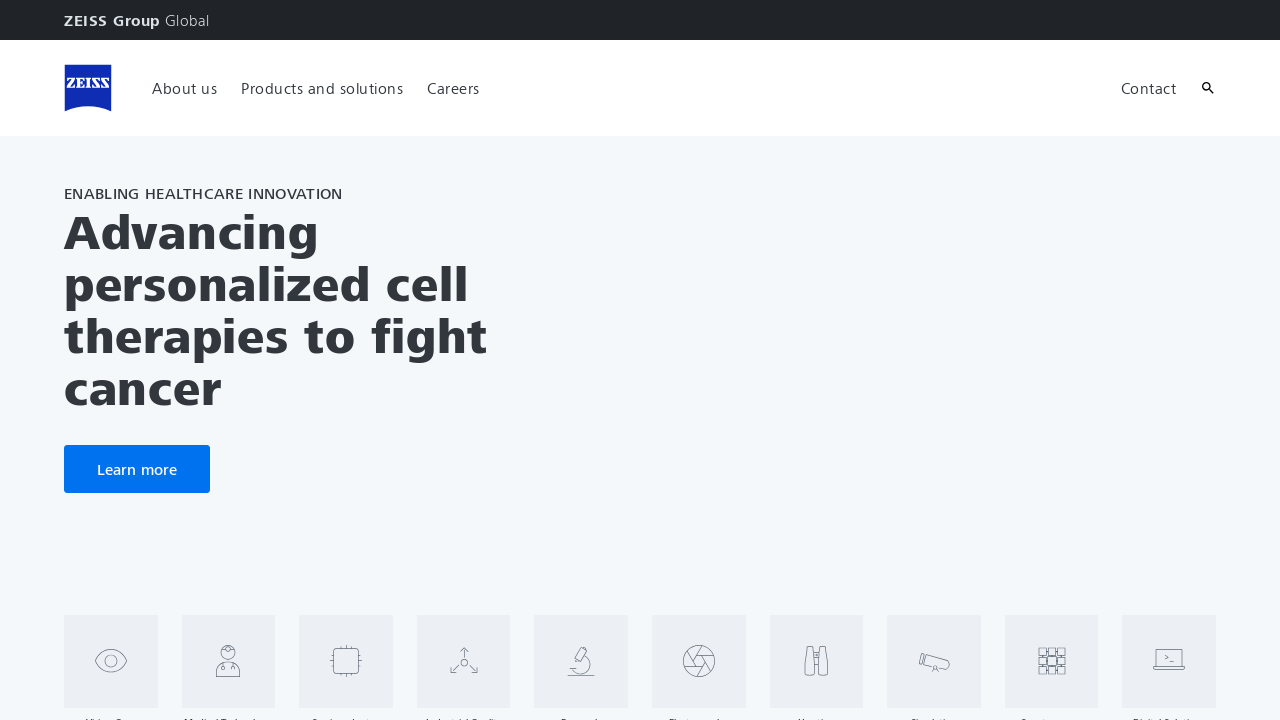

Page DOM content fully loaded
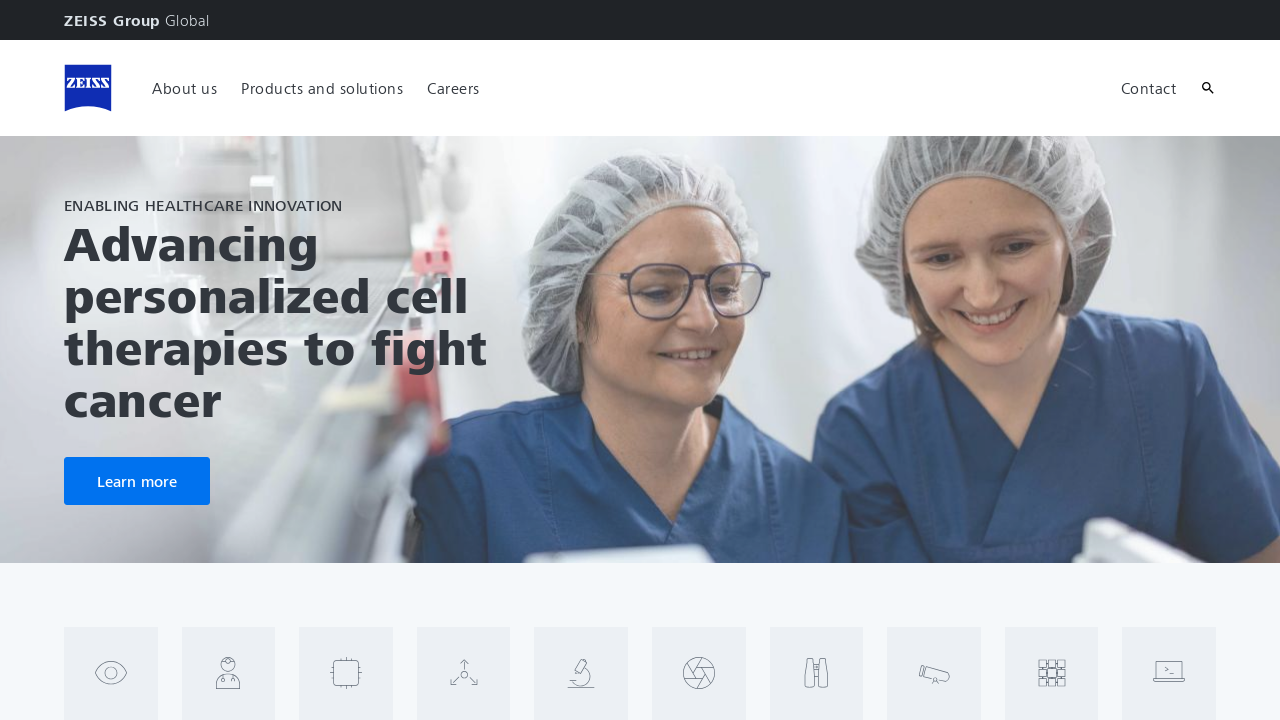

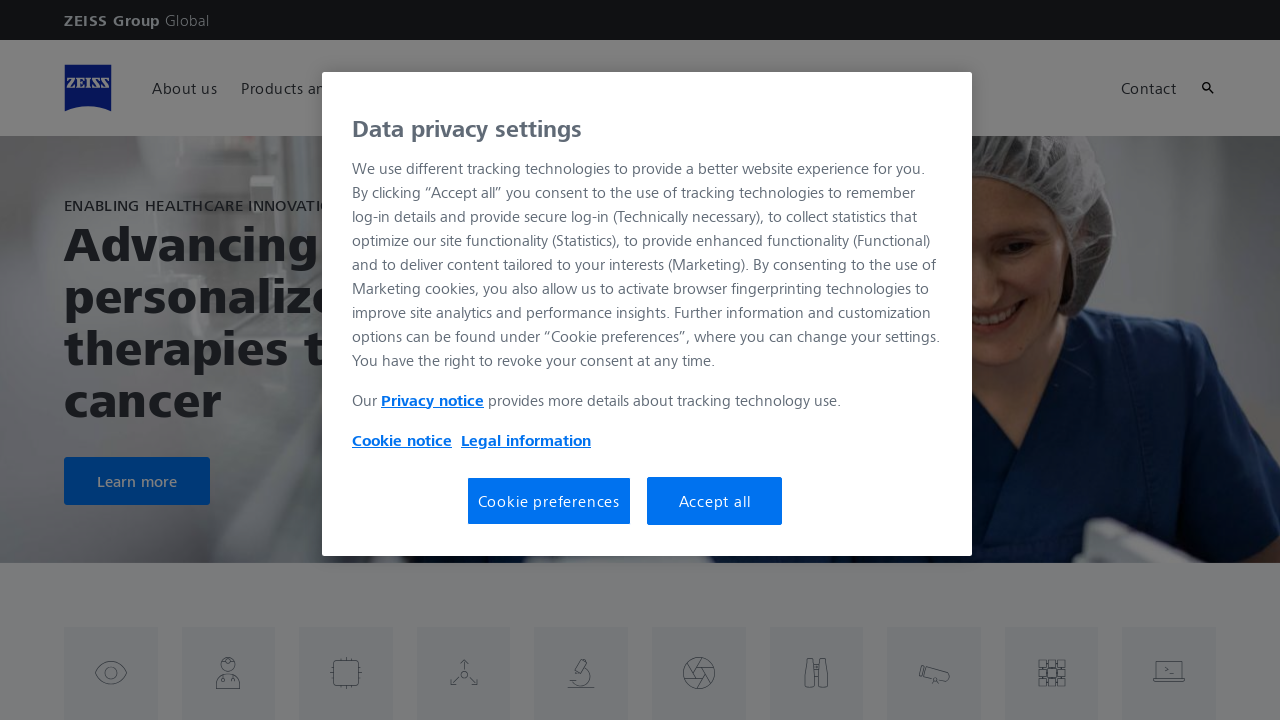